Tests successful login and verifies that 6 product items are displayed on the inventory page

Starting URL: https://www.saucedemo.com/

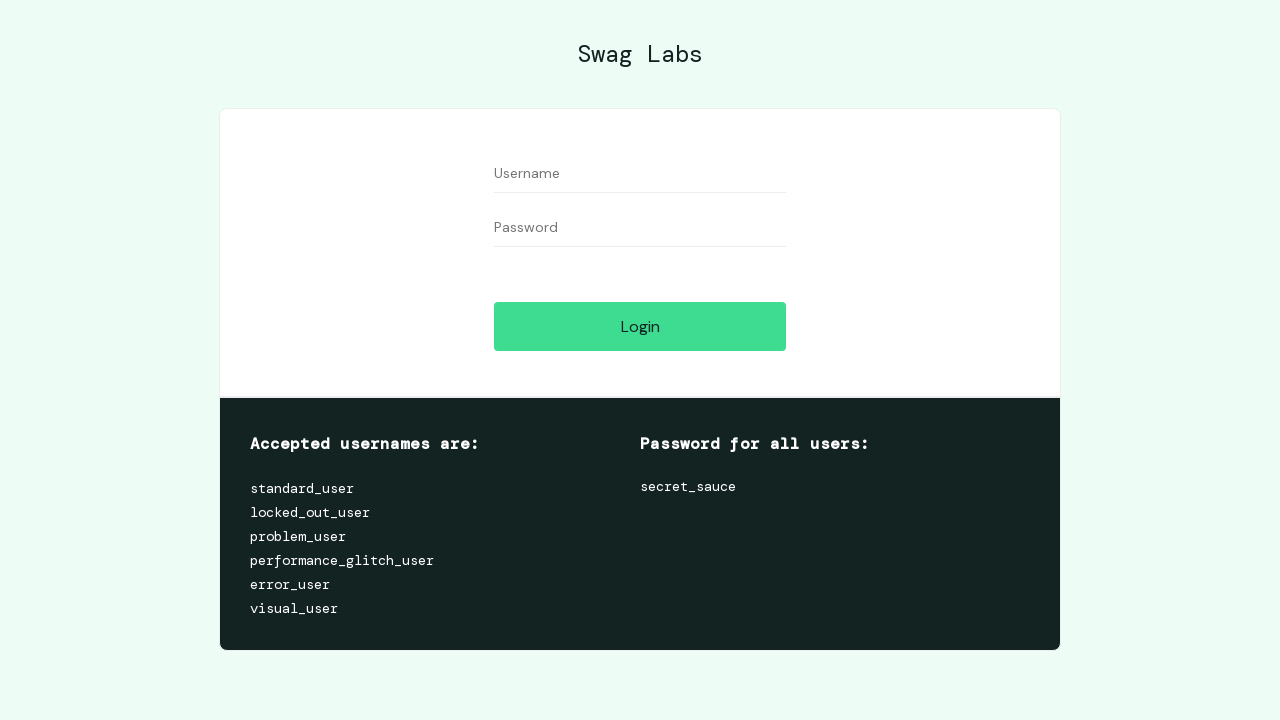

Login form loaded, username field is visible
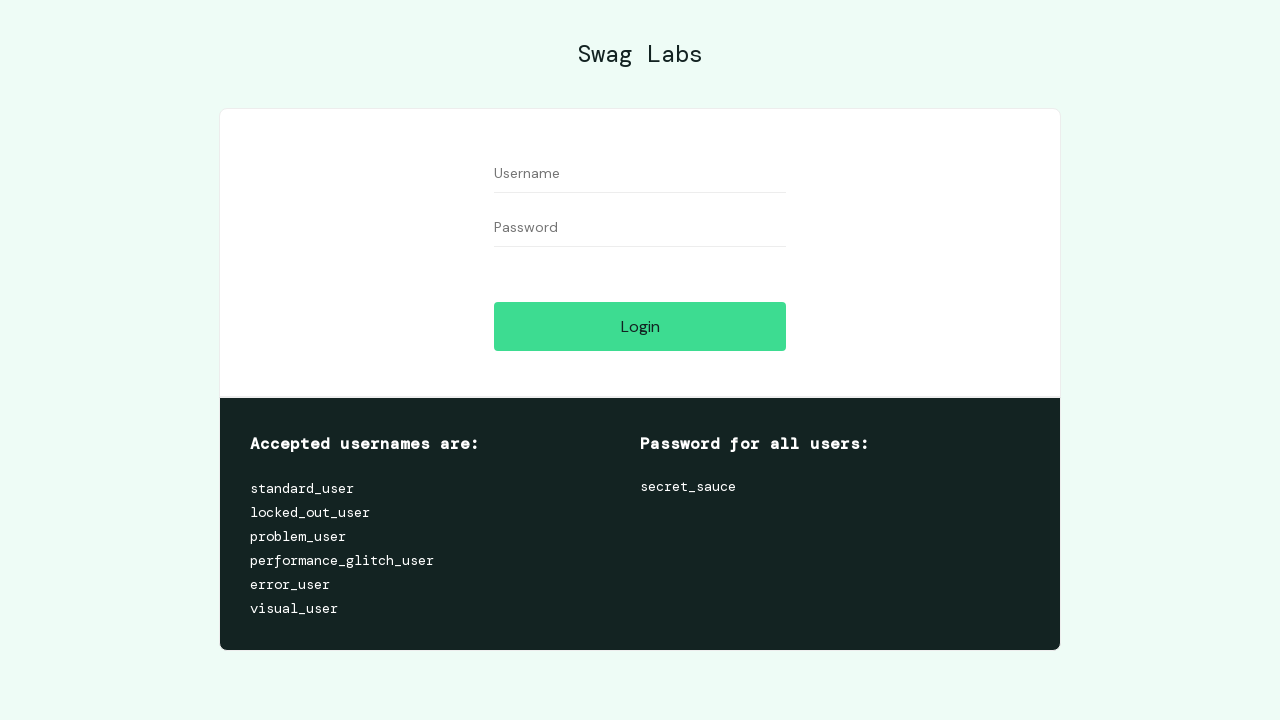

Filled username field with 'standard_user' on #user-name
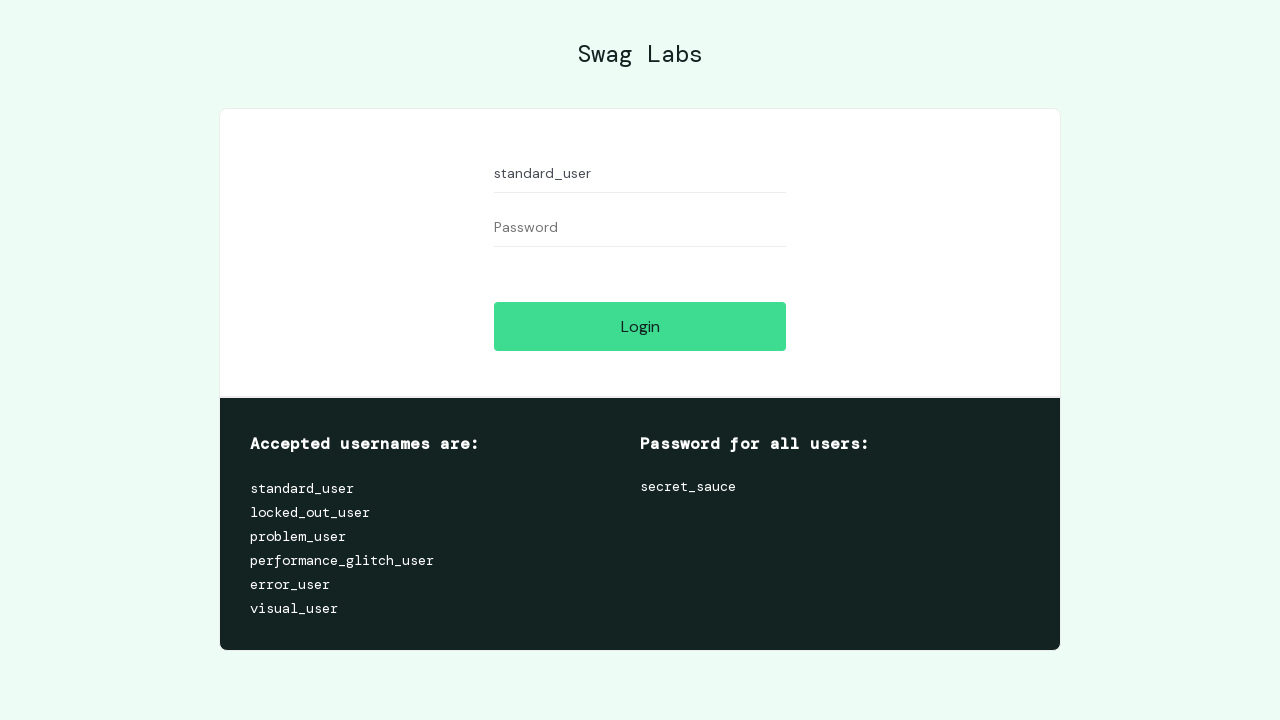

Filled password field with 'secret_sauce' on #password
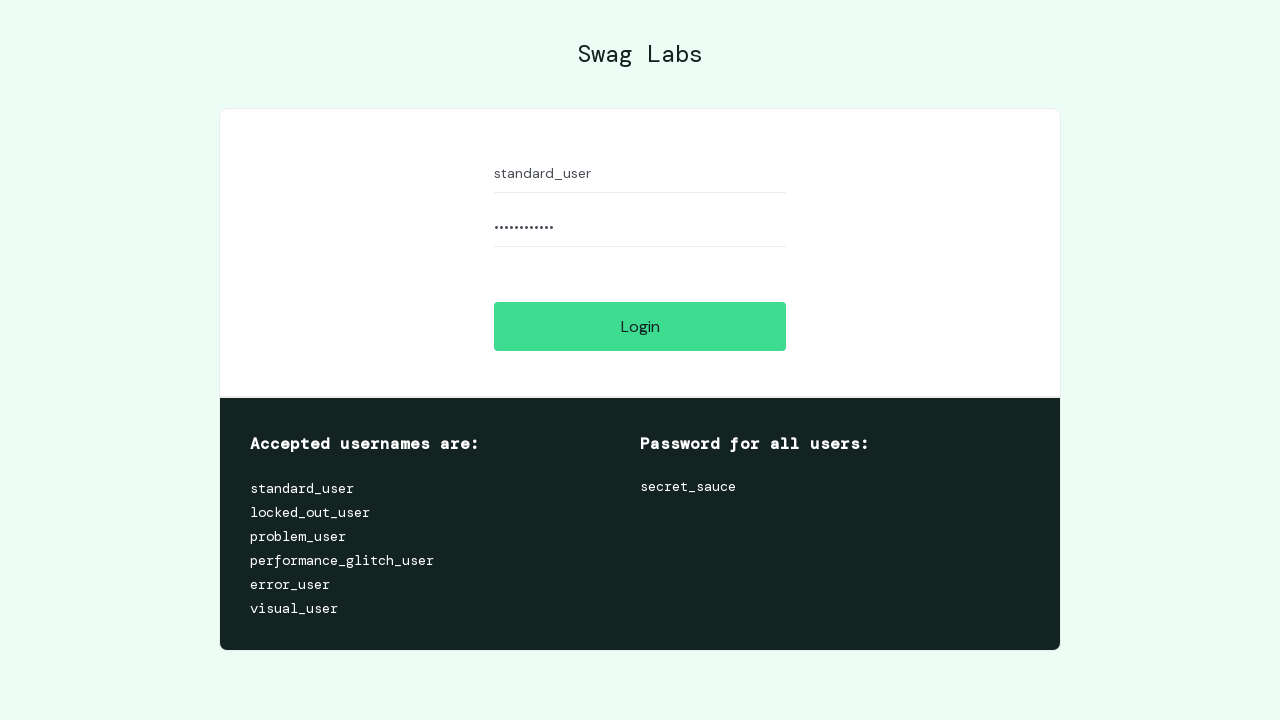

Clicked login button at (640, 326) on #login-button
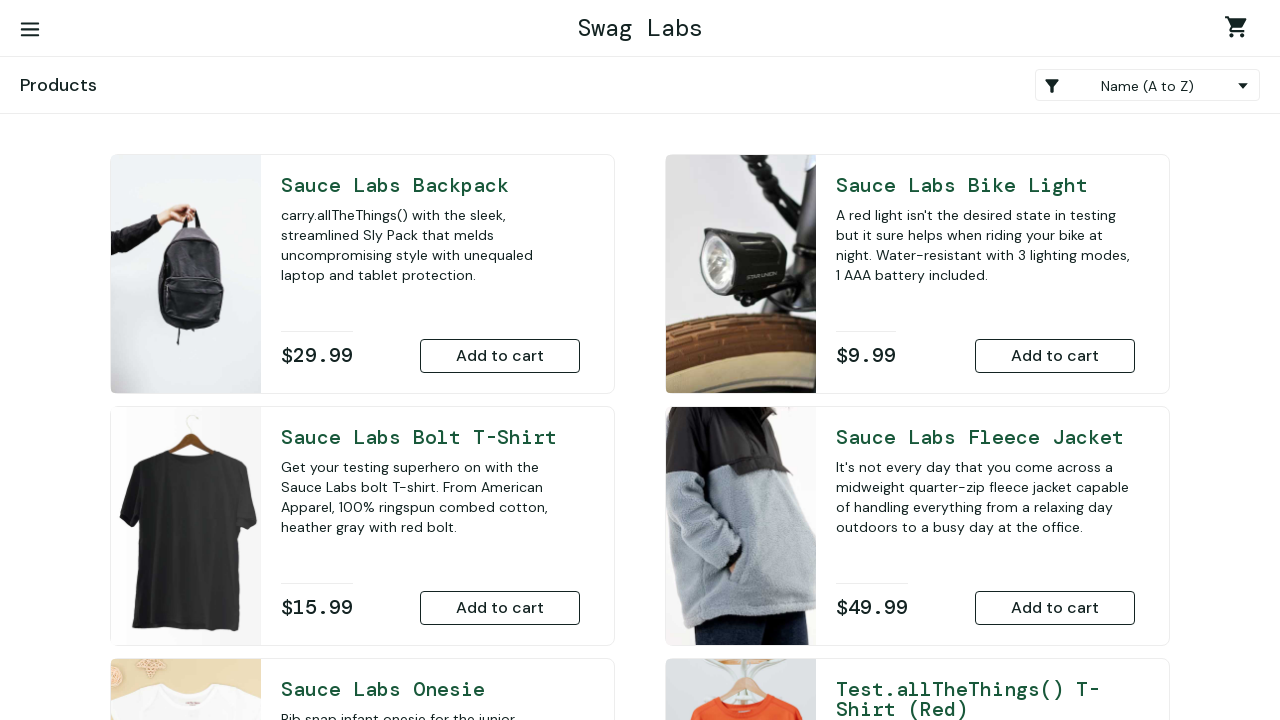

Inventory page loaded successfully
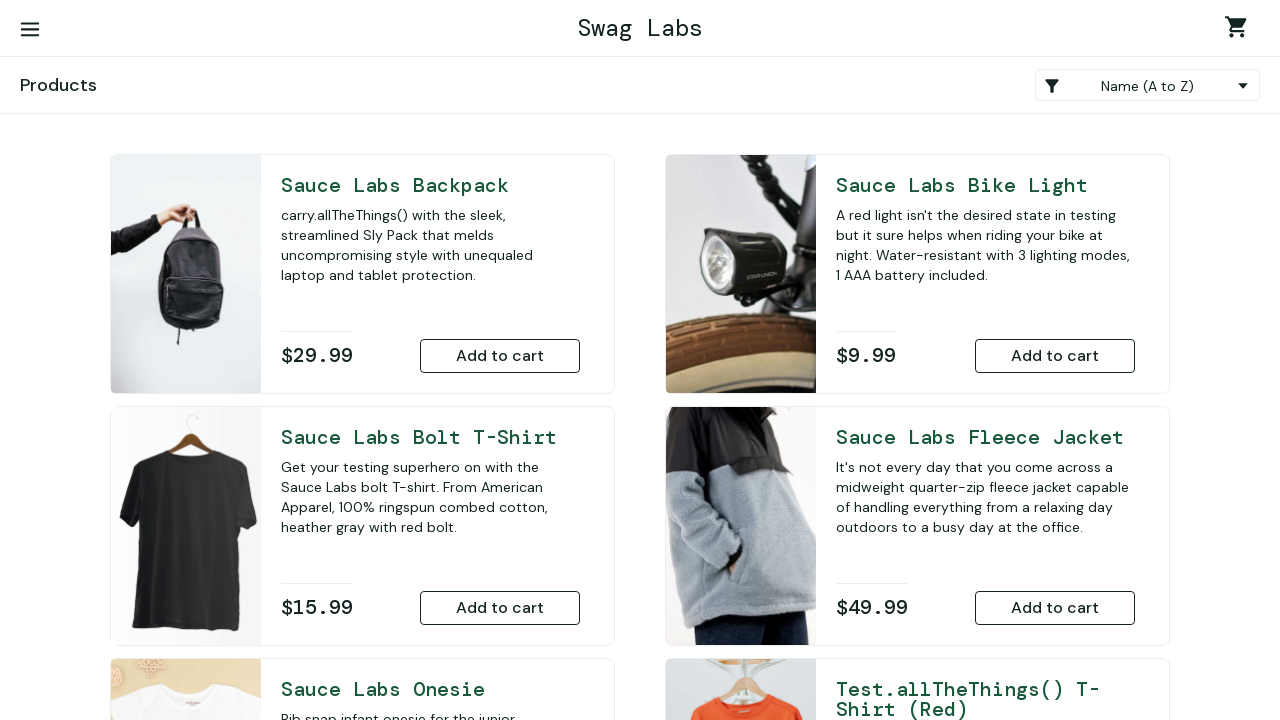

Retrieved all inventory items from the page
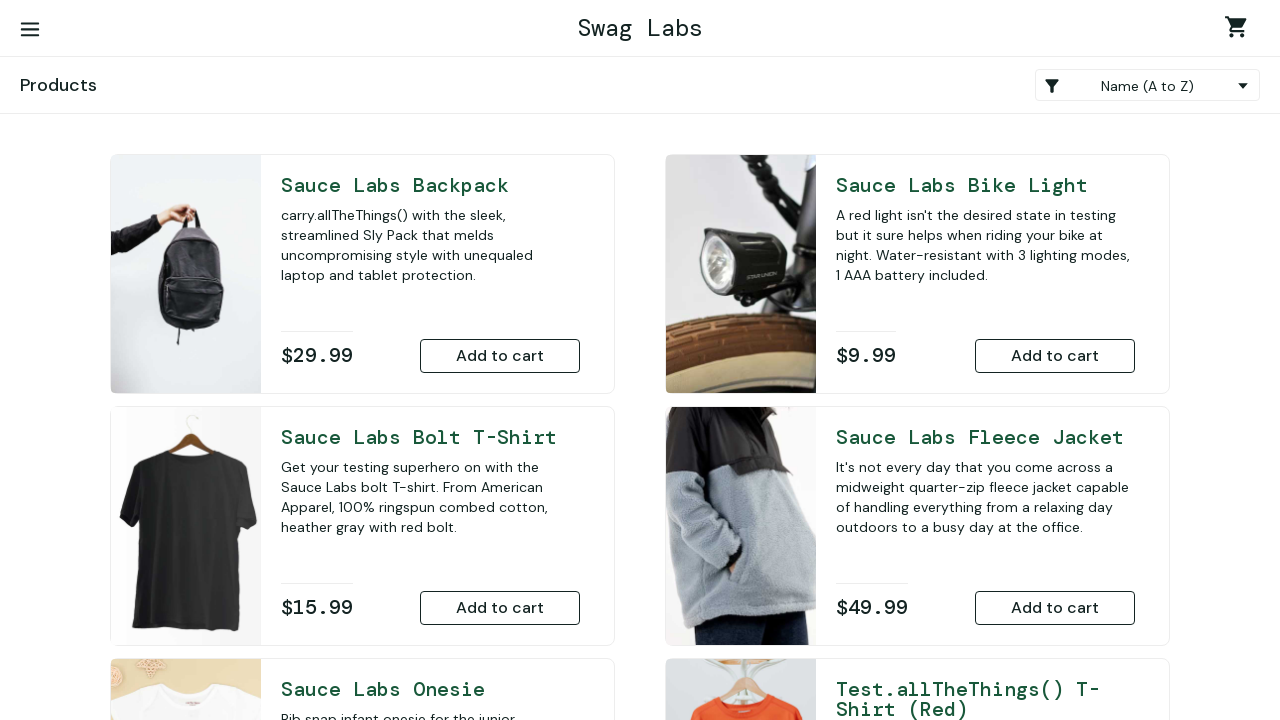

Verified that exactly 6 product items are displayed on inventory page
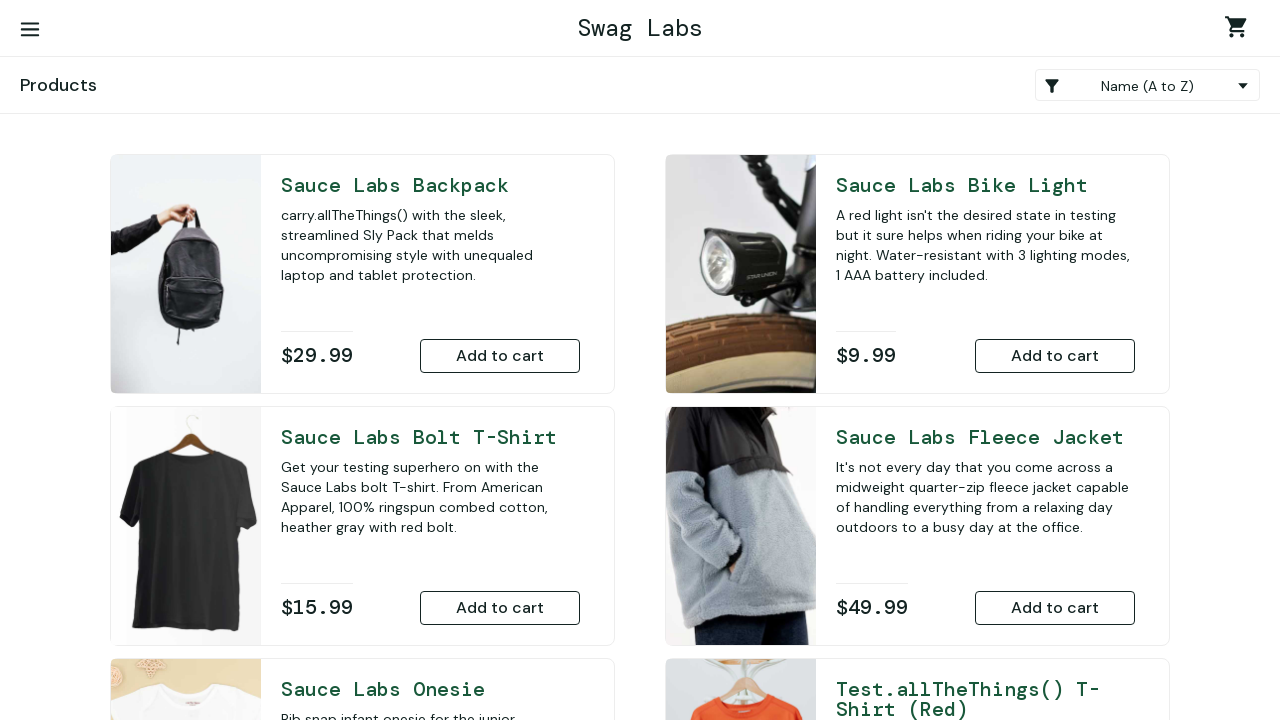

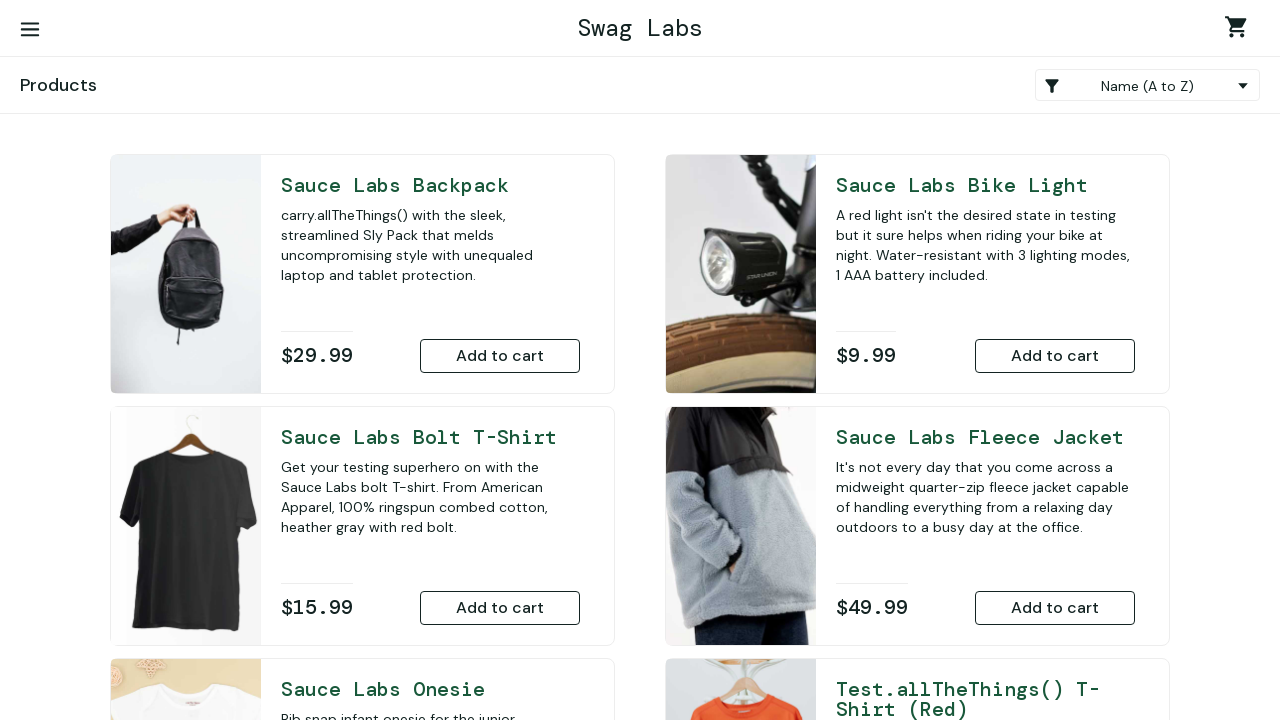